Tests a date picker input field by entering a date in dd/mm/yyyy format and pressing Enter to confirm the selection.

Starting URL: https://formy-project.herokuapp.com/datepicker

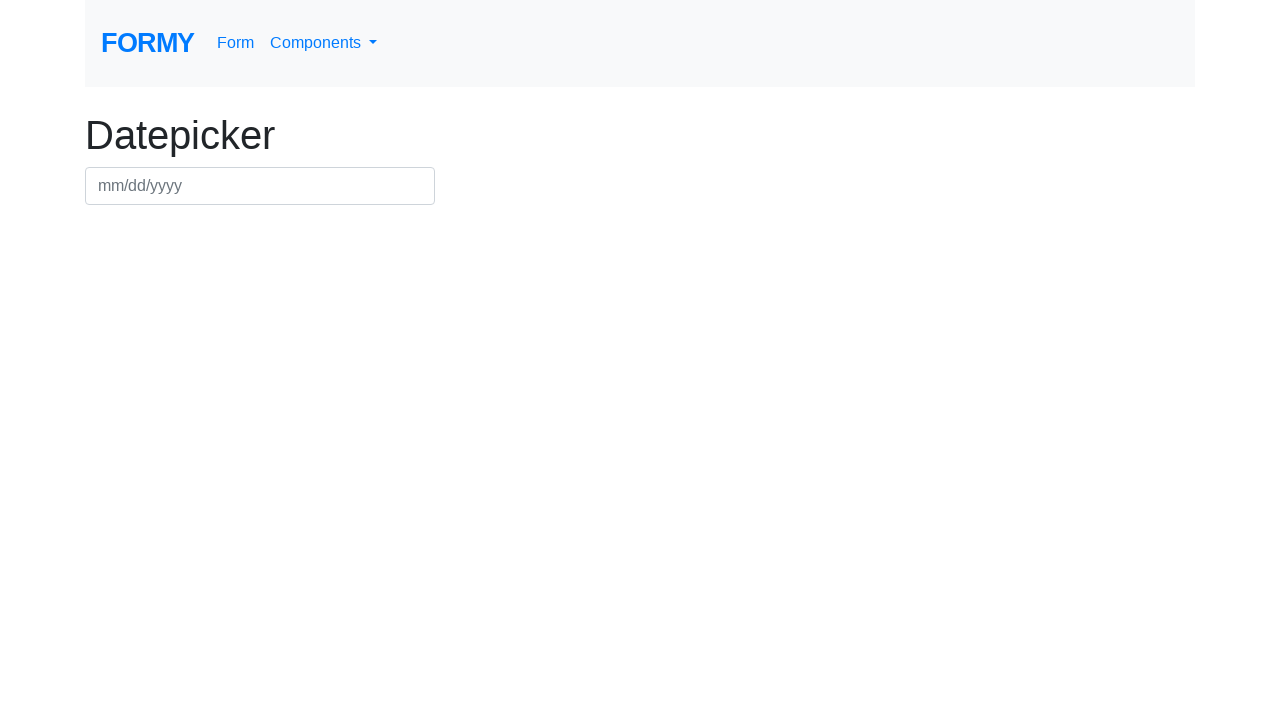

Filled date picker input with '18/12/2021' in dd/mm/yyyy format on #datepicker
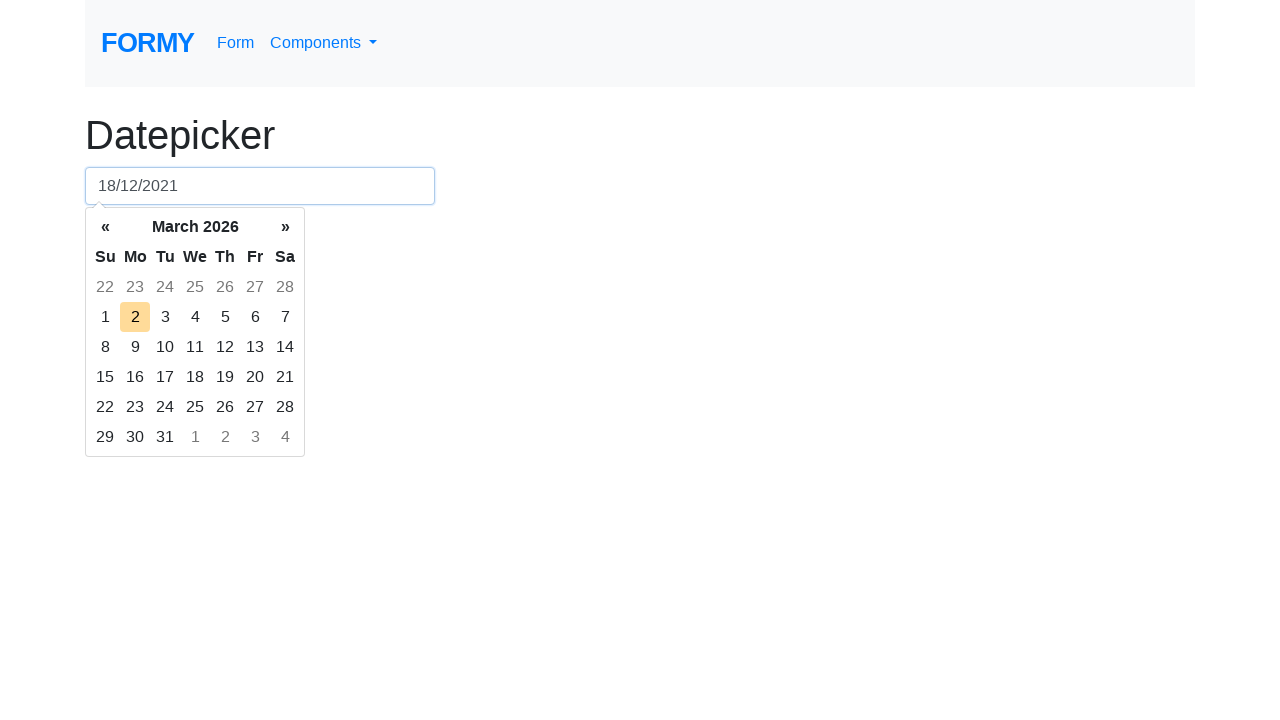

Pressed Enter to confirm date selection on #datepicker
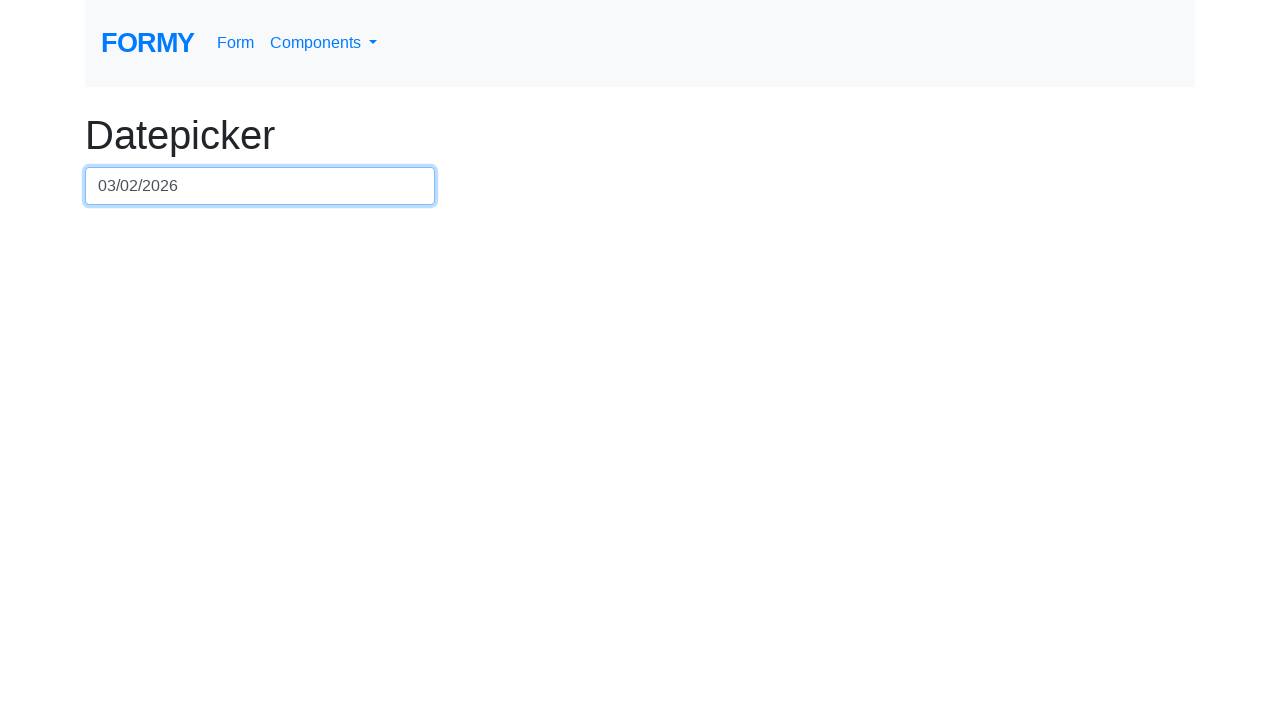

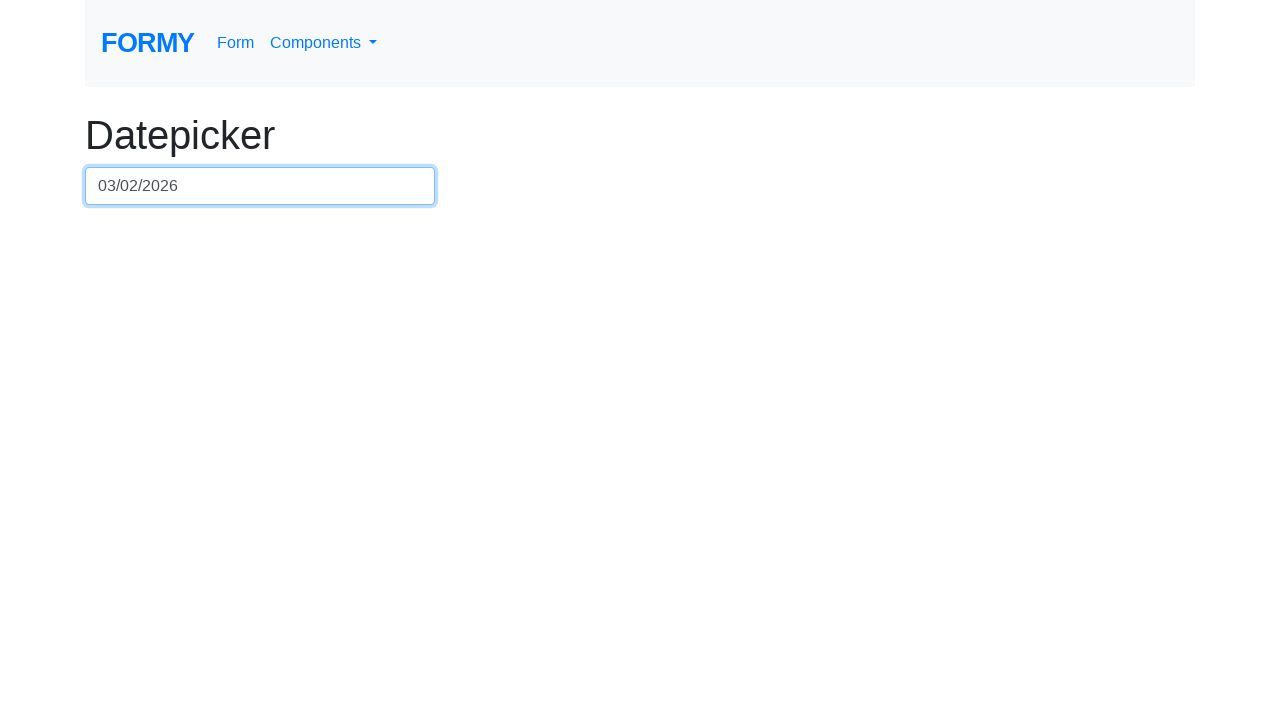